Tests autocomplete dropdown suggestion selection by typing a partial search term, navigating through suggestions using arrow keys, and verifying the selected value.

Starting URL: https://rahulshettyacademy.com/AutomationPractice/

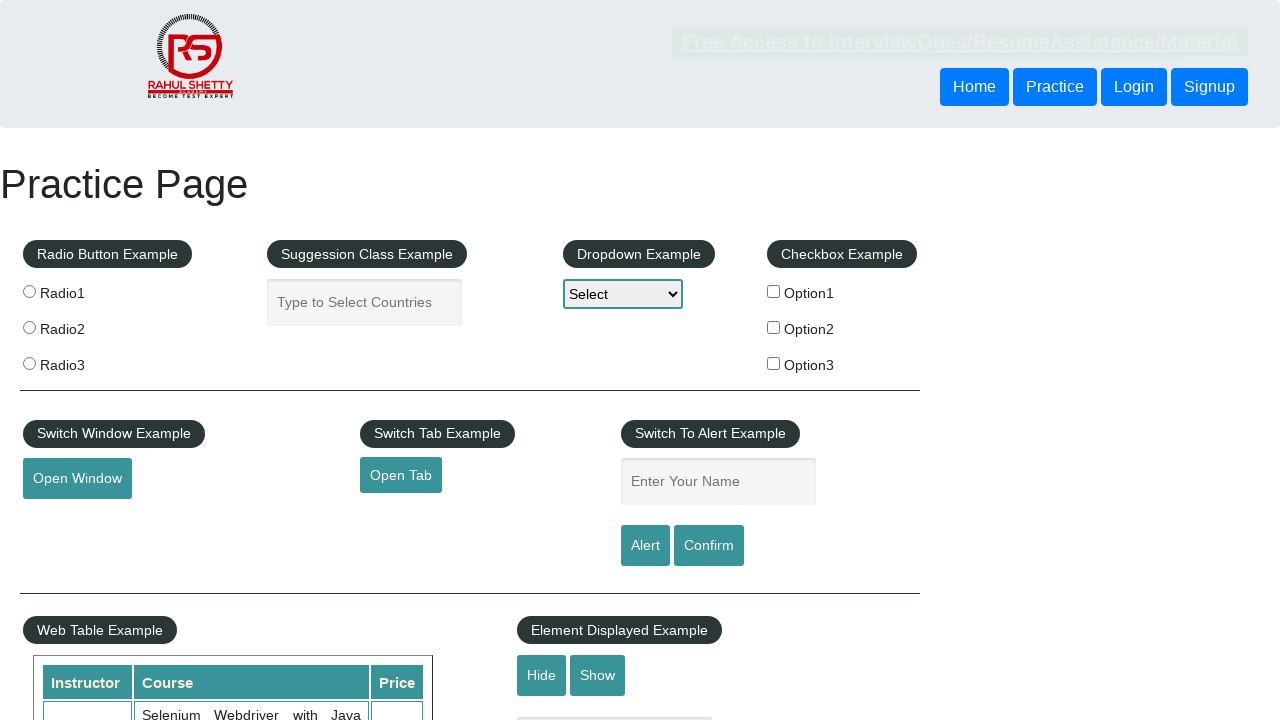

Filled autocomplete field with partial search term 'ind' on #autocomplete
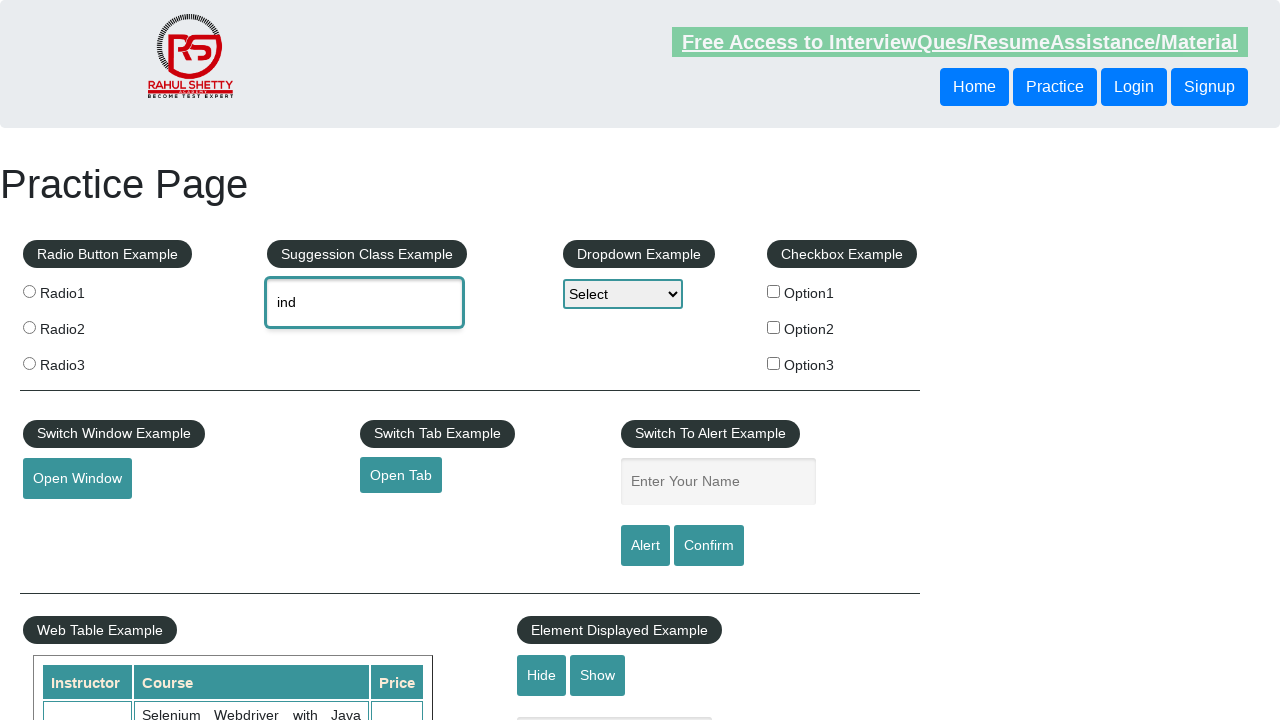

Waited 2 seconds for autocomplete dropdown suggestions to appear
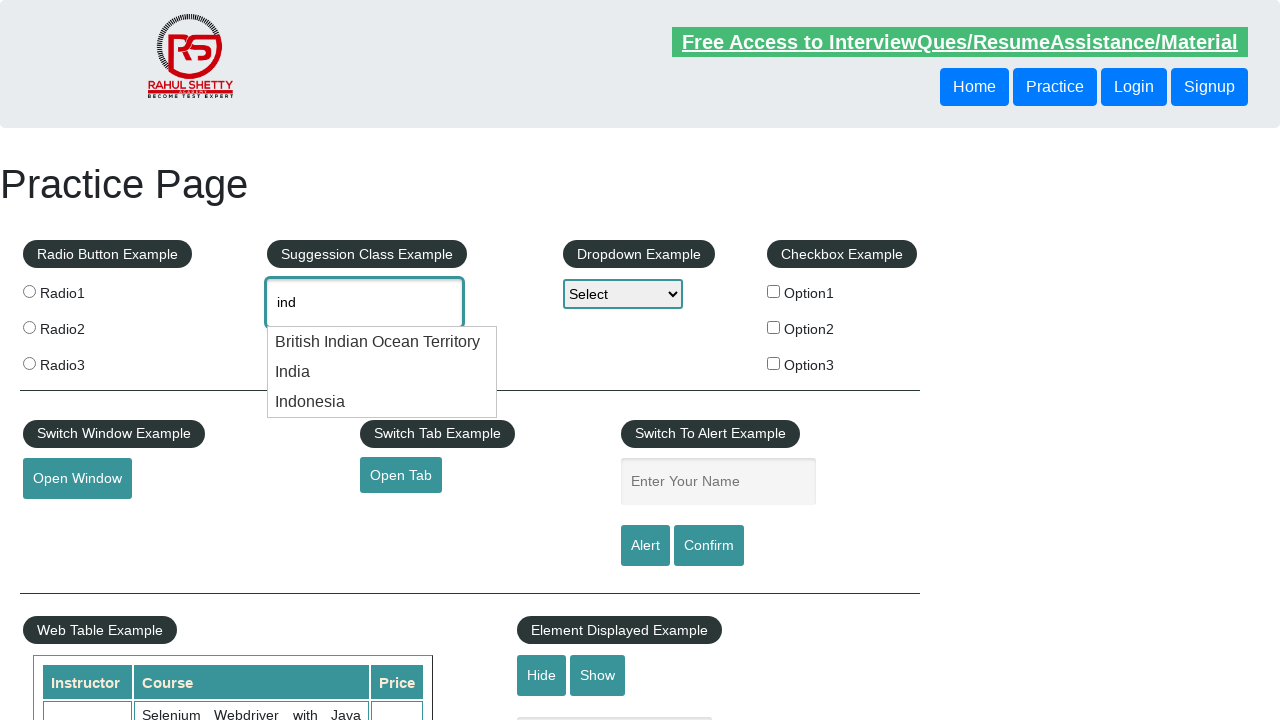

Pressed ArrowDown key to navigate to first suggestion on #autocomplete
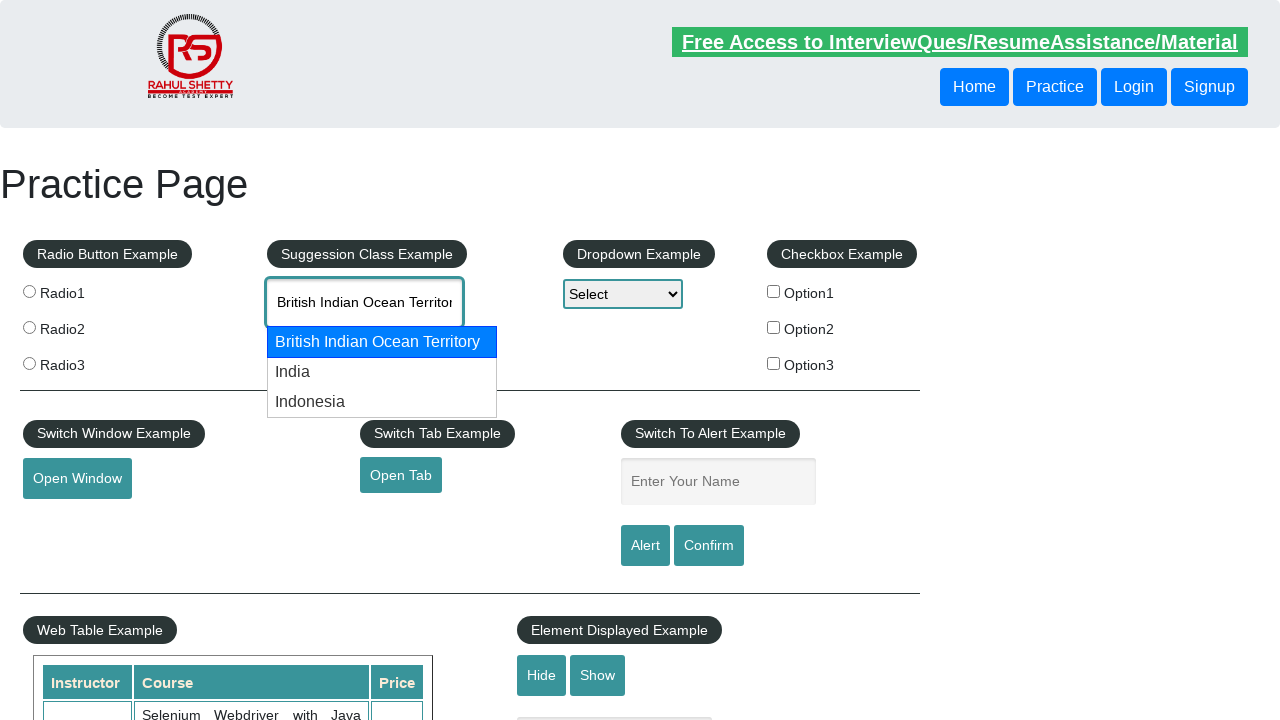

Pressed ArrowDown key to navigate to second suggestion on #autocomplete
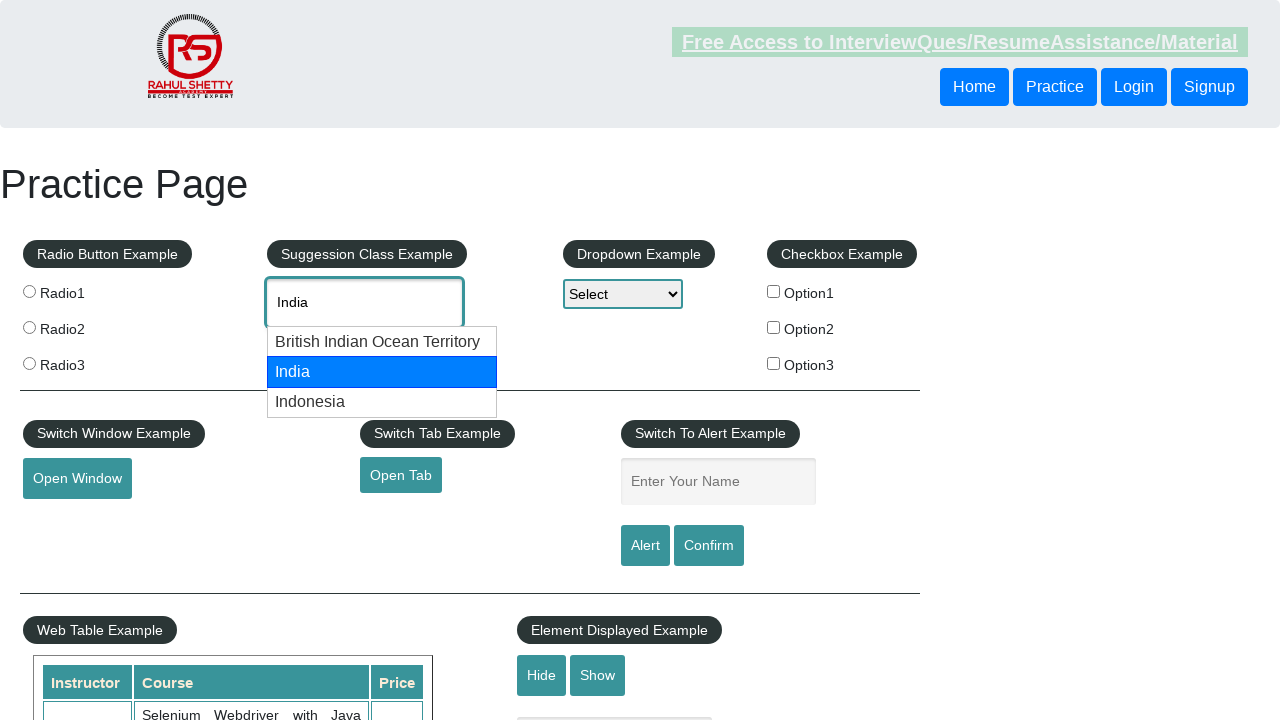

Retrieved selected value from autocomplete field: 'None'
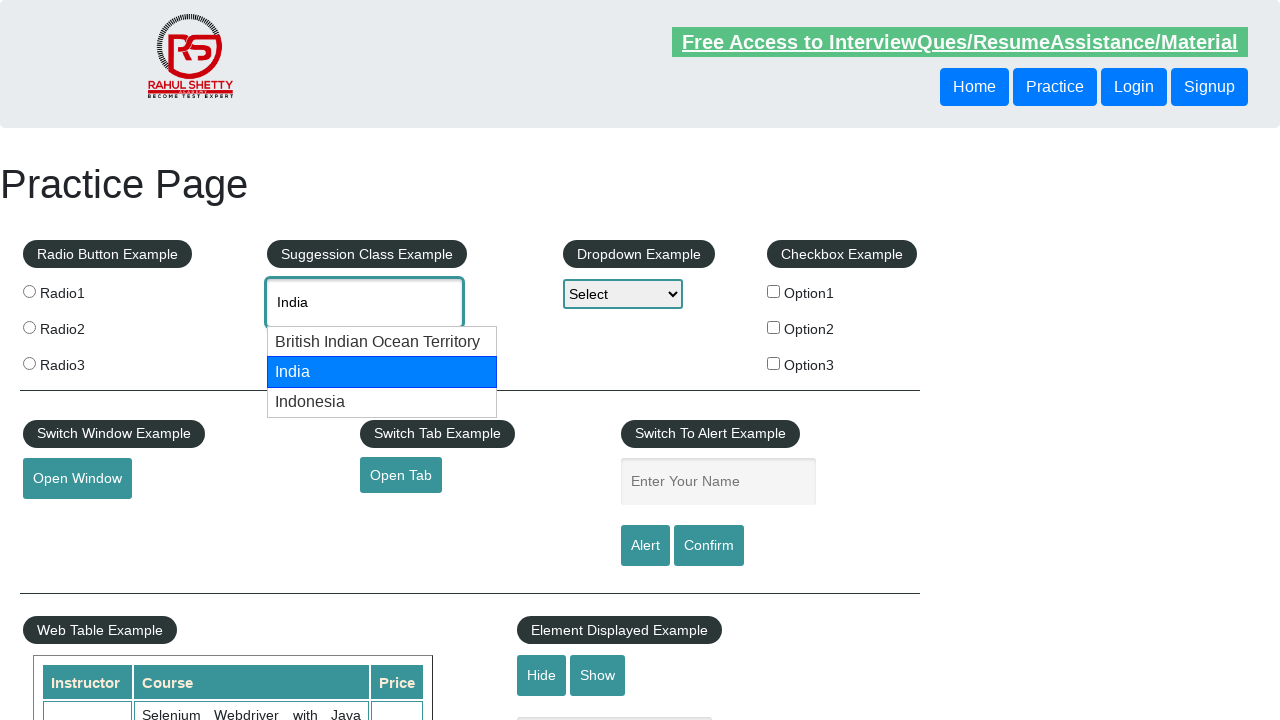

Printed selected value: None
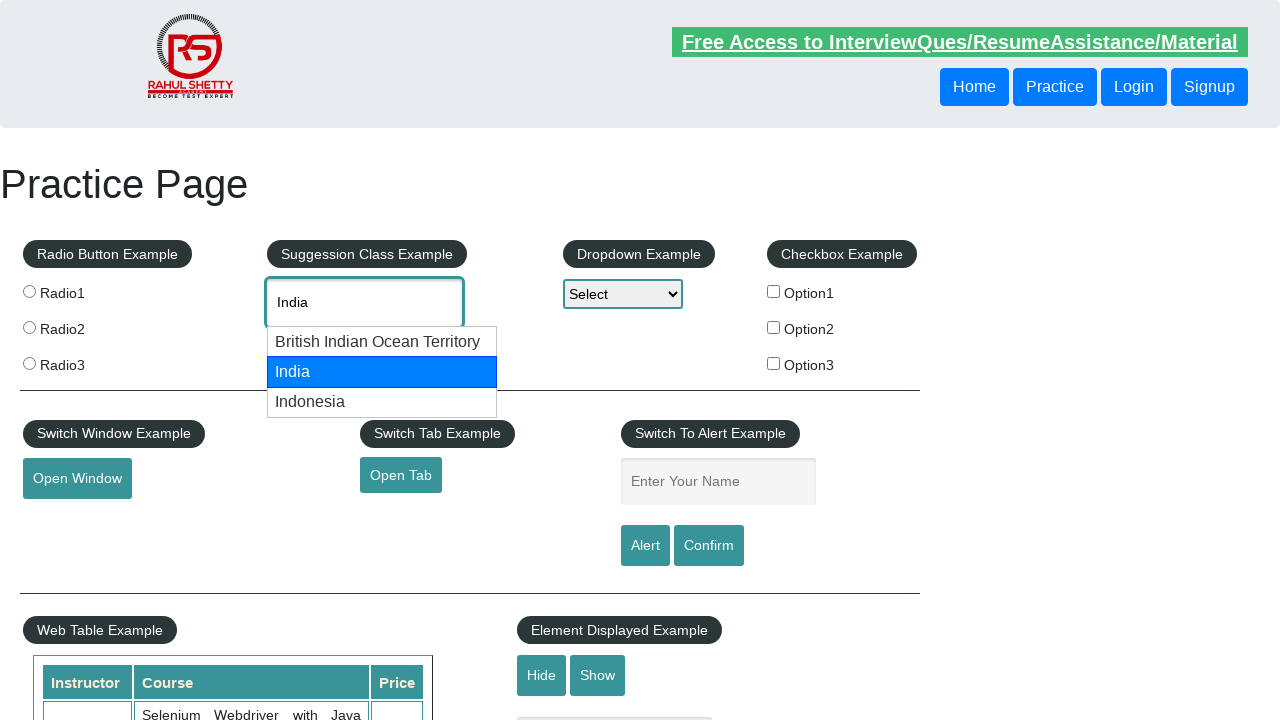

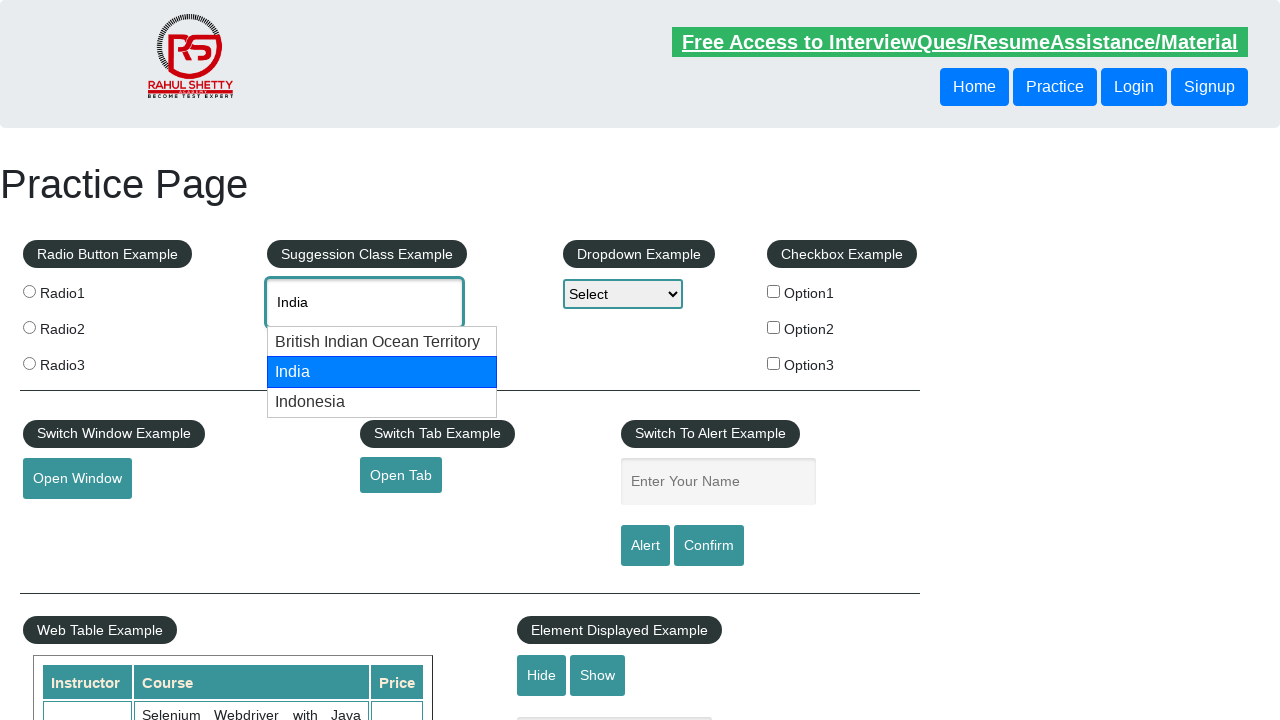